Tests opening a new browser window/tab by clicking a link, iterating through window handles to find and switch to the new window, verifying content, closing it, and returning to the original window.

Starting URL: http://the-internet.herokuapp.com/windows

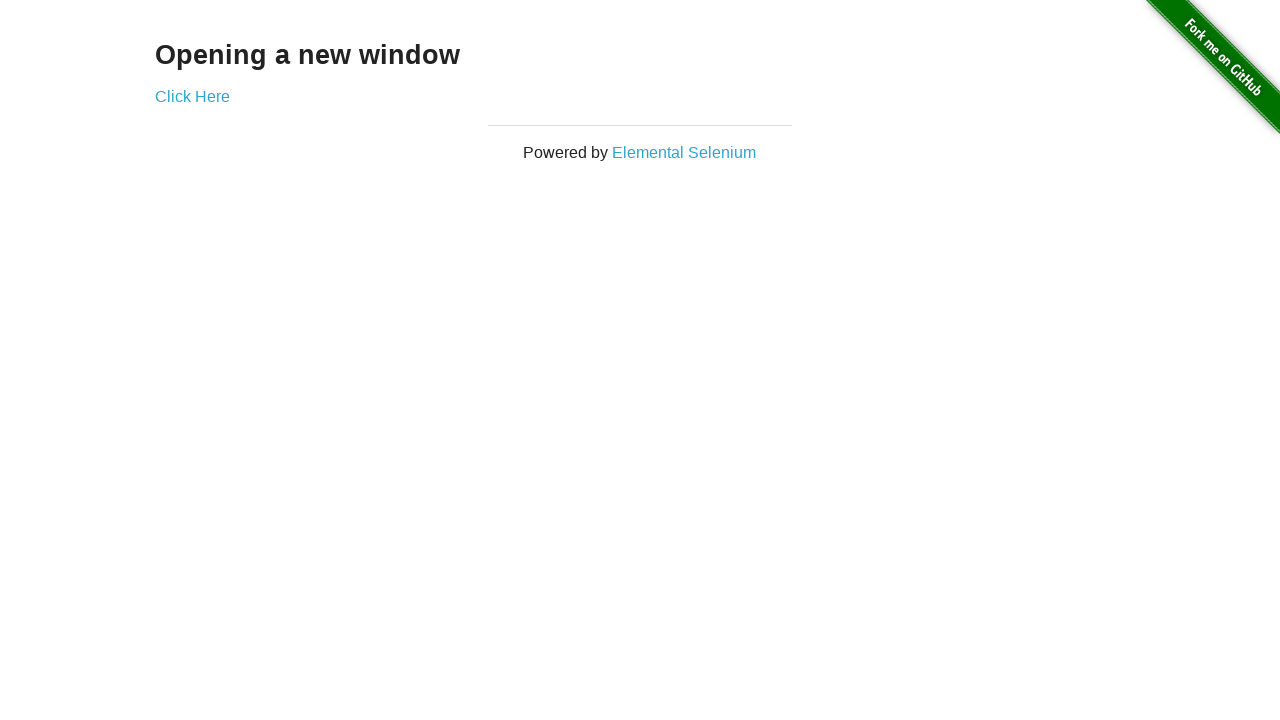

Clicked 'Click Here' link to open new window at (192, 96) on text=Click Here
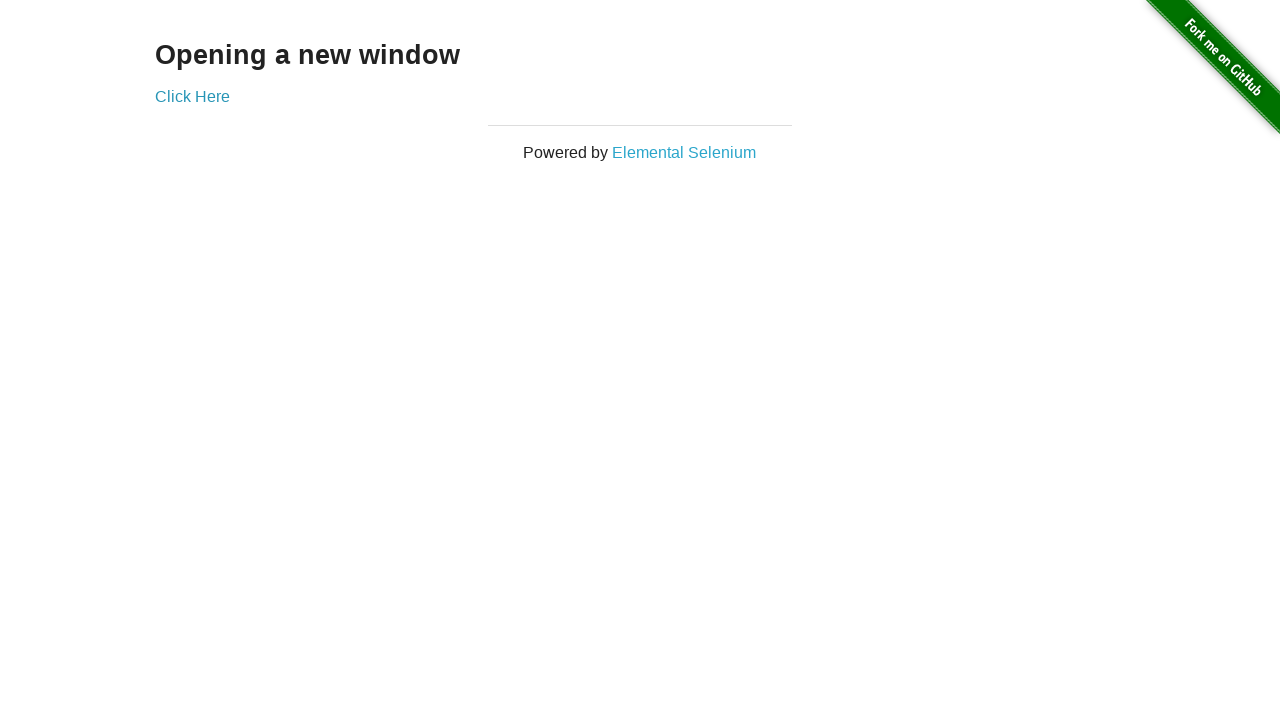

New page/tab opened and reference obtained
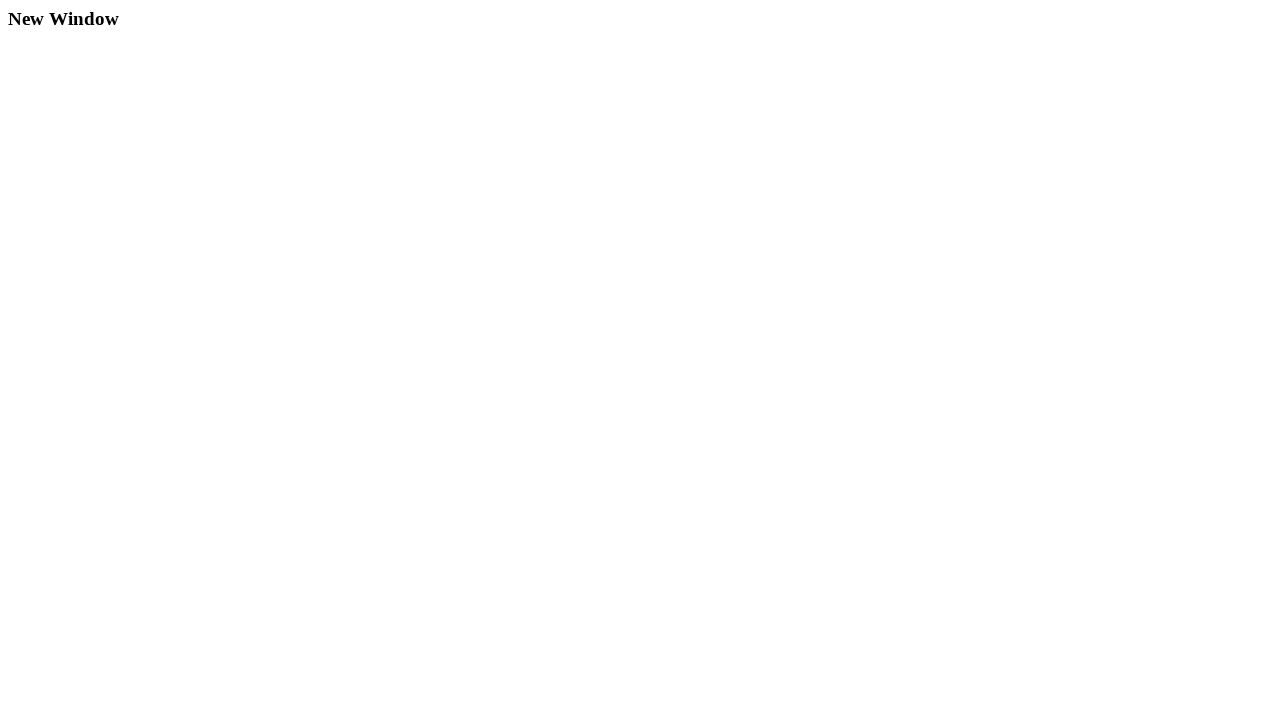

New page fully loaded
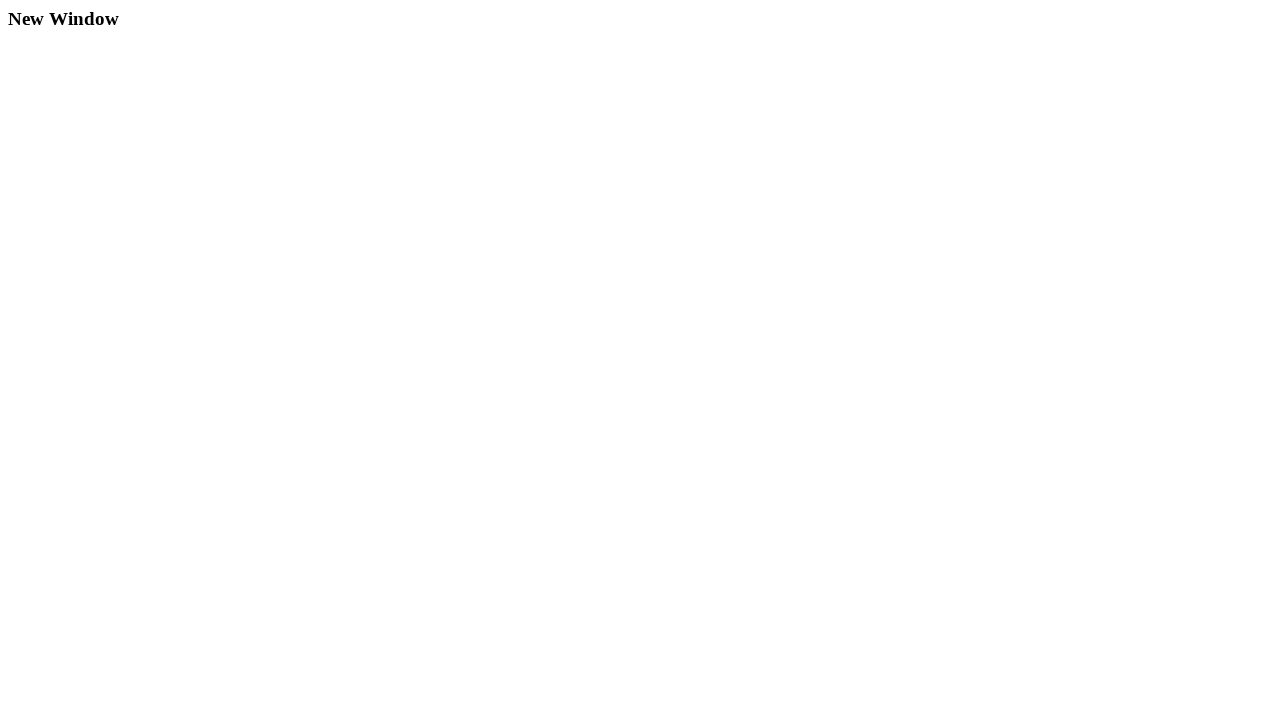

Verified new page contains 'New Window' heading
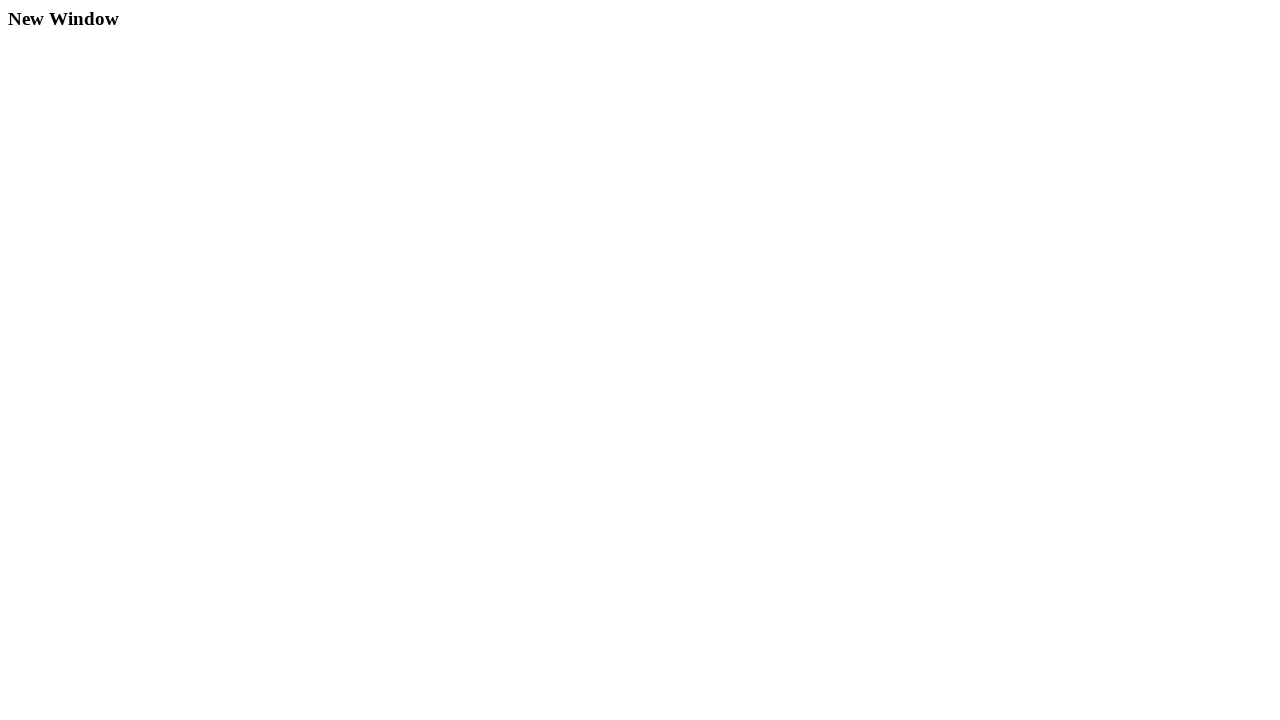

Closed the new window/tab
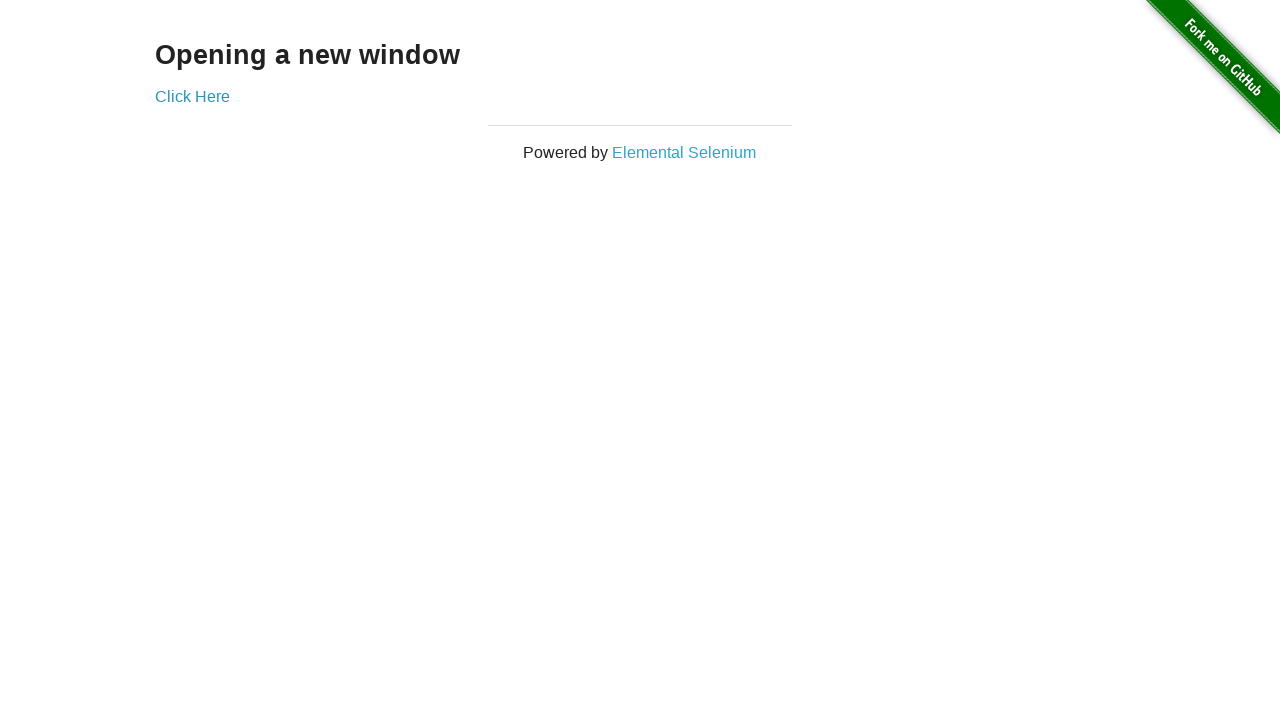

Verified original page still displays 'Click Here' link
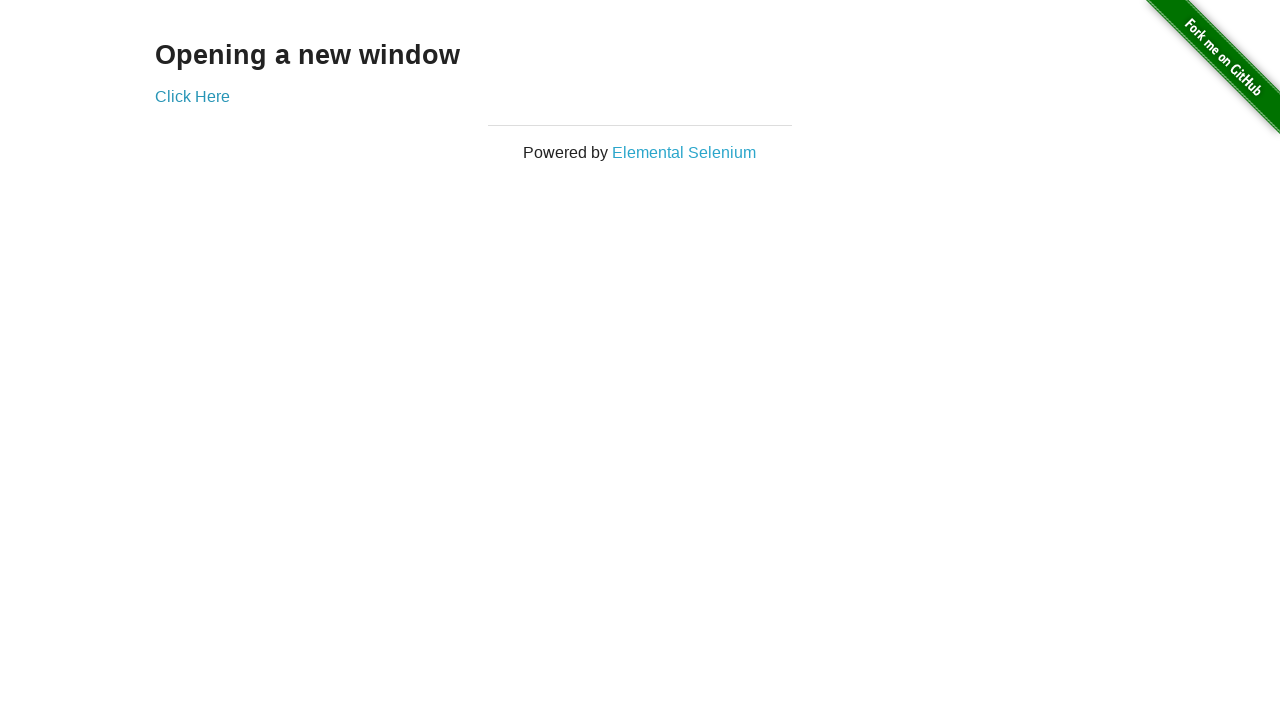

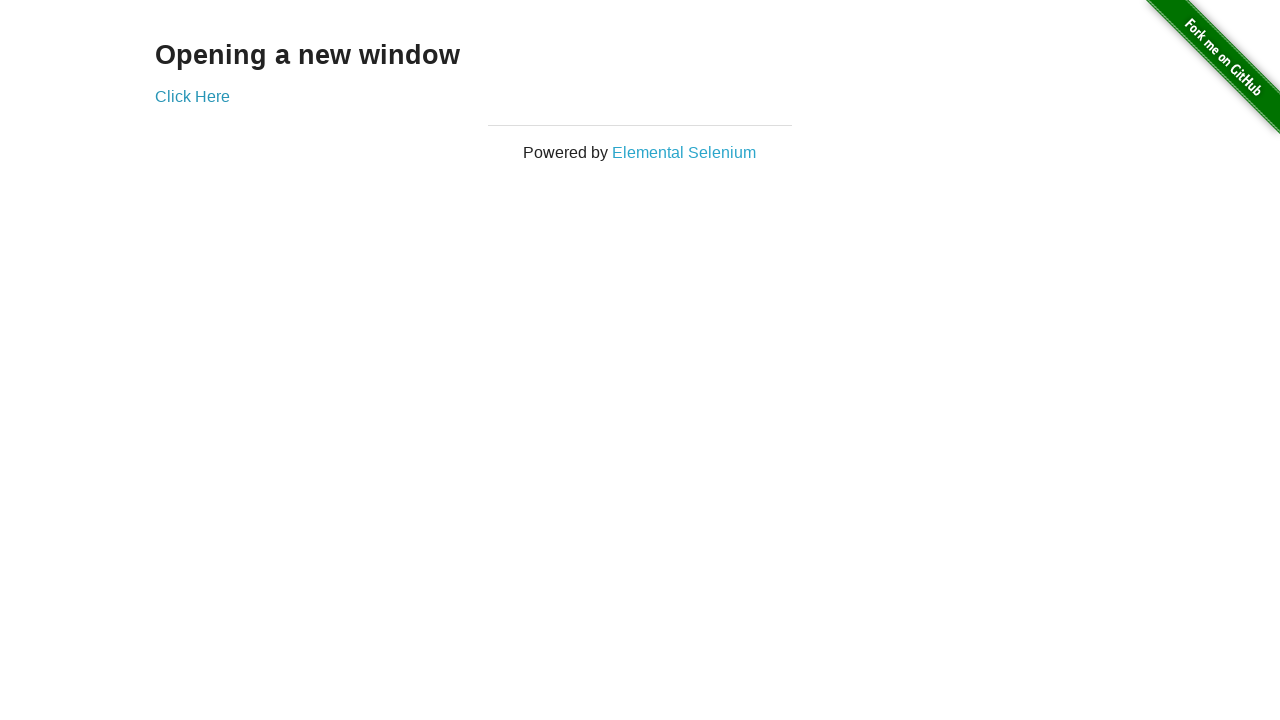